Navigates to Zero Bank login page and verifies the header text is "Log in to ZeroBank"

Starting URL: http://zero.webappsecurity.com/login.html

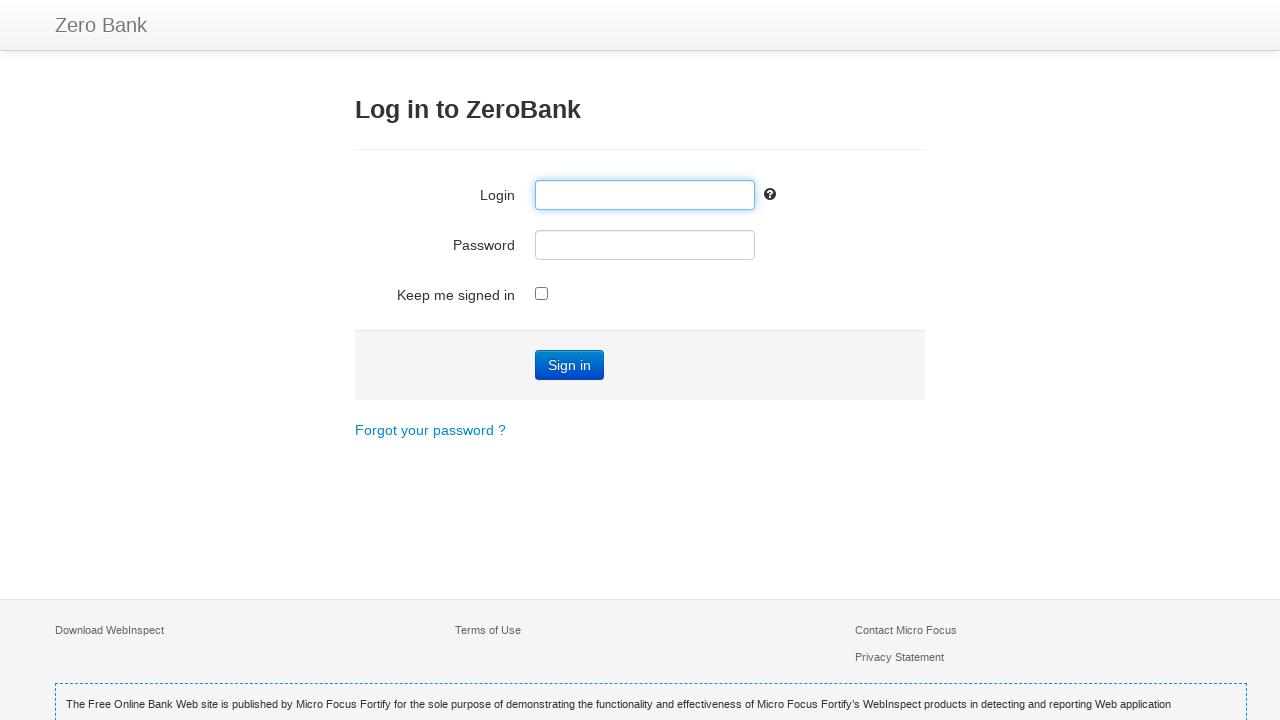

Navigated to Zero Bank login page
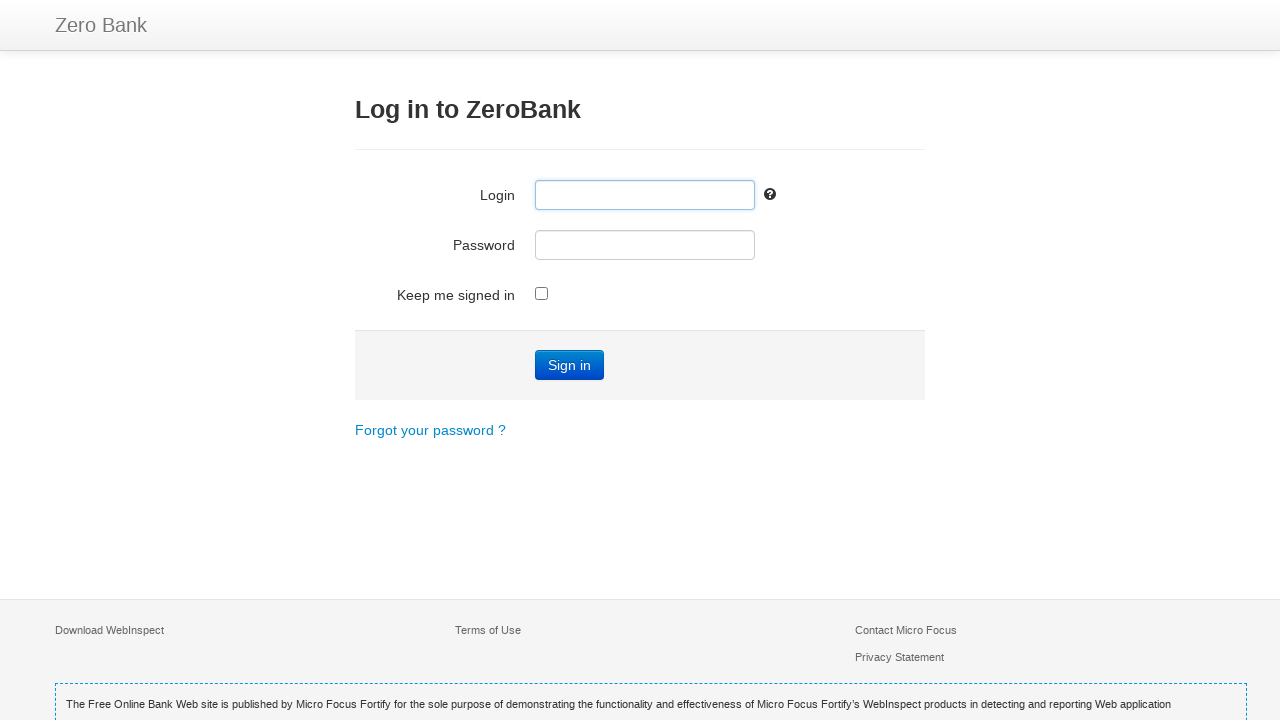

Located header element (h3)
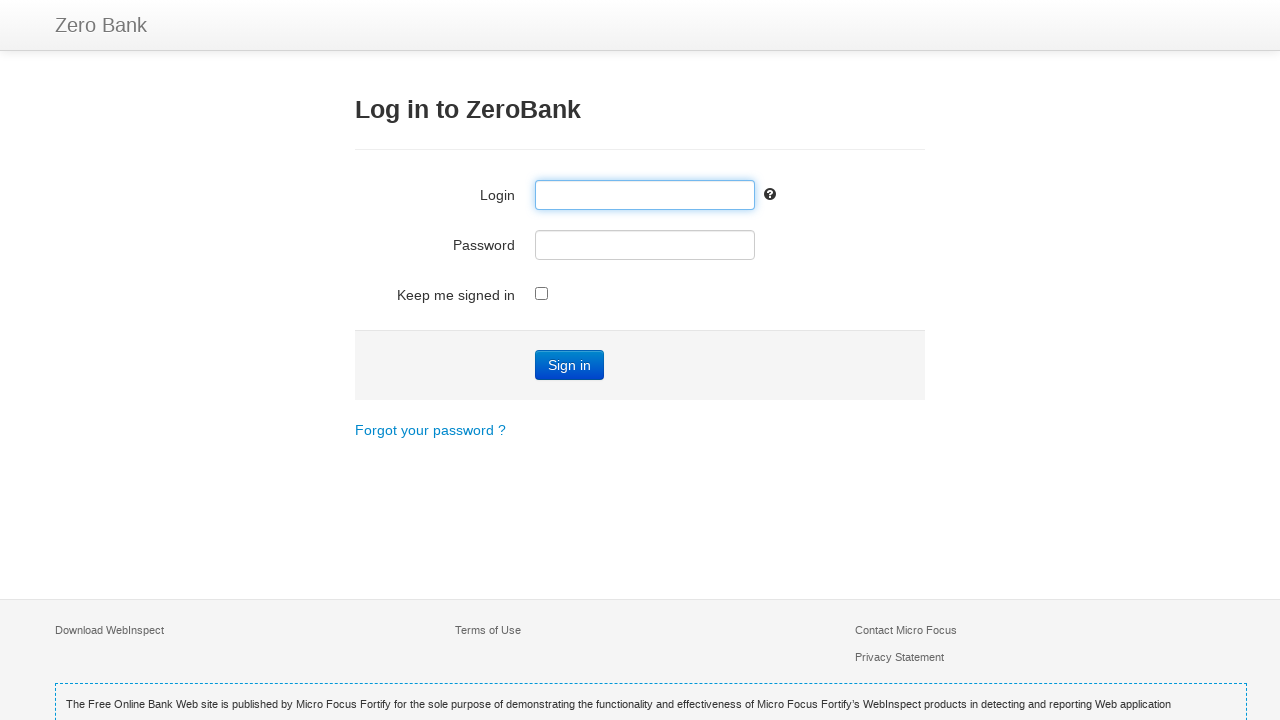

Verified header text is 'Log in to ZeroBank'
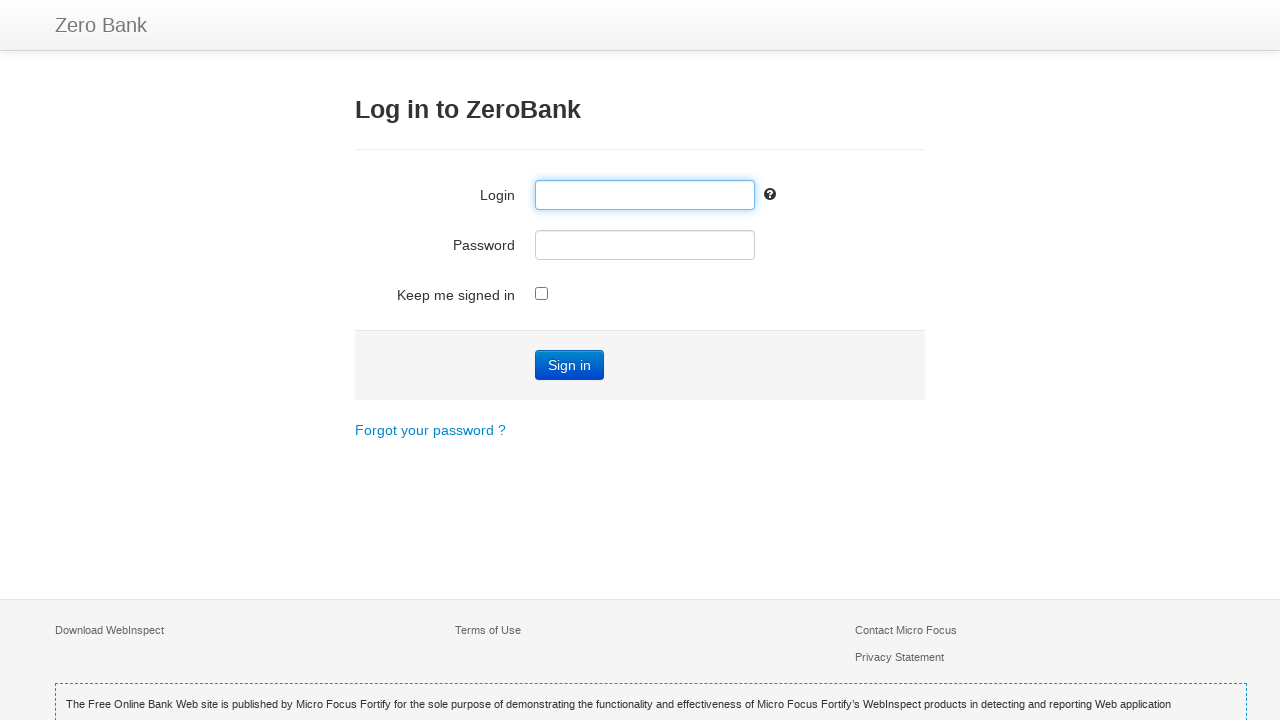

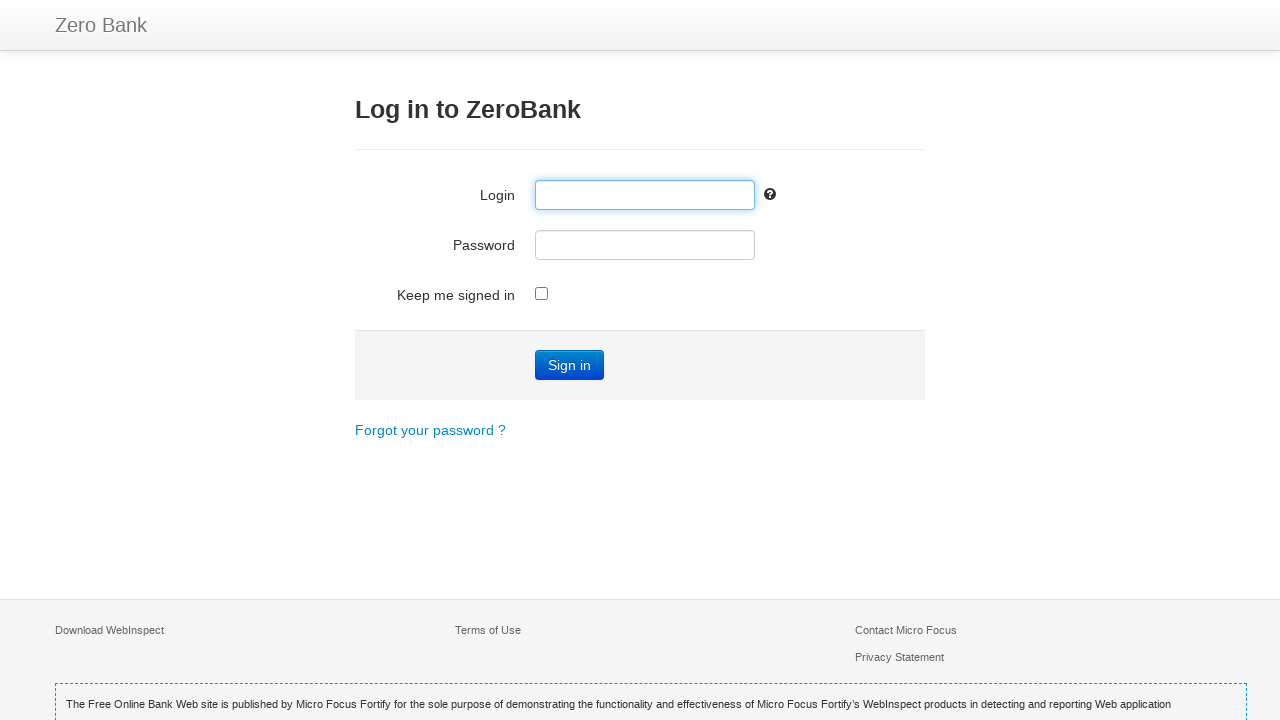